Tests dynamic controls by removing a checkbox element and enabling/disabling an input field on the page

Starting URL: https://the-internet.herokuapp.com/dynamic_controls

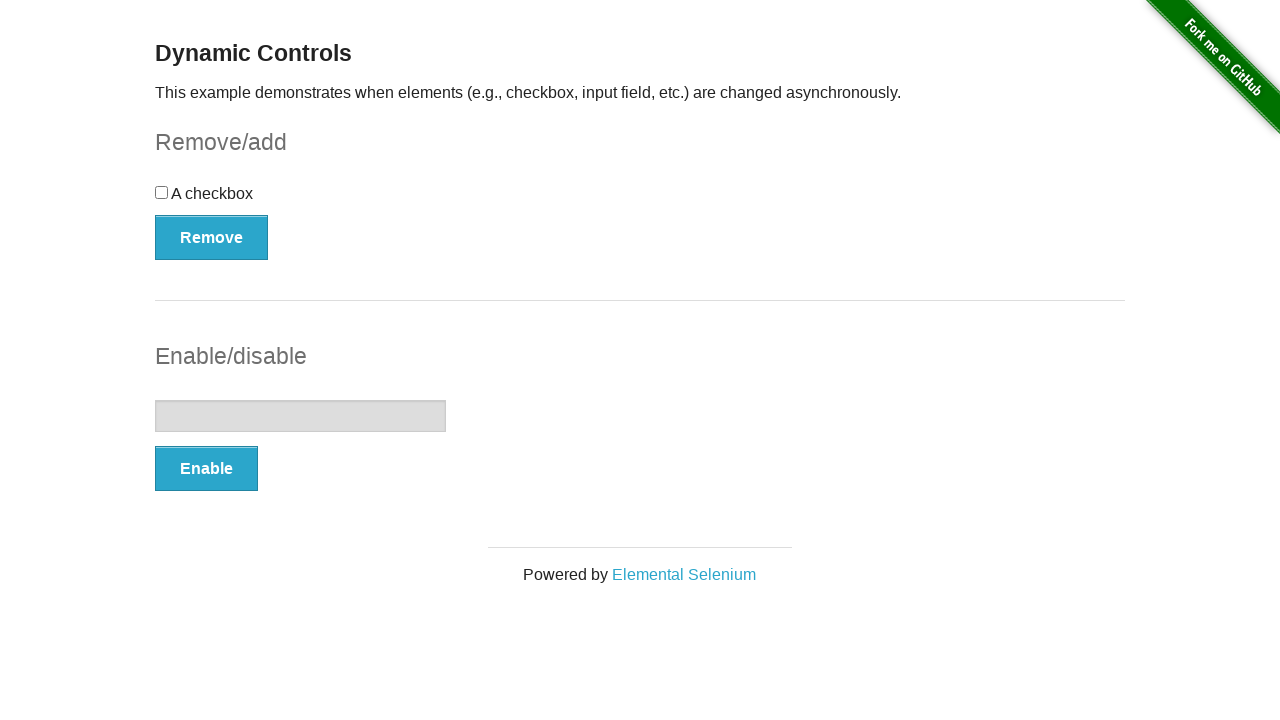

Clicked Remove button to remove checkbox element at (212, 237) on button:has-text('Remove')
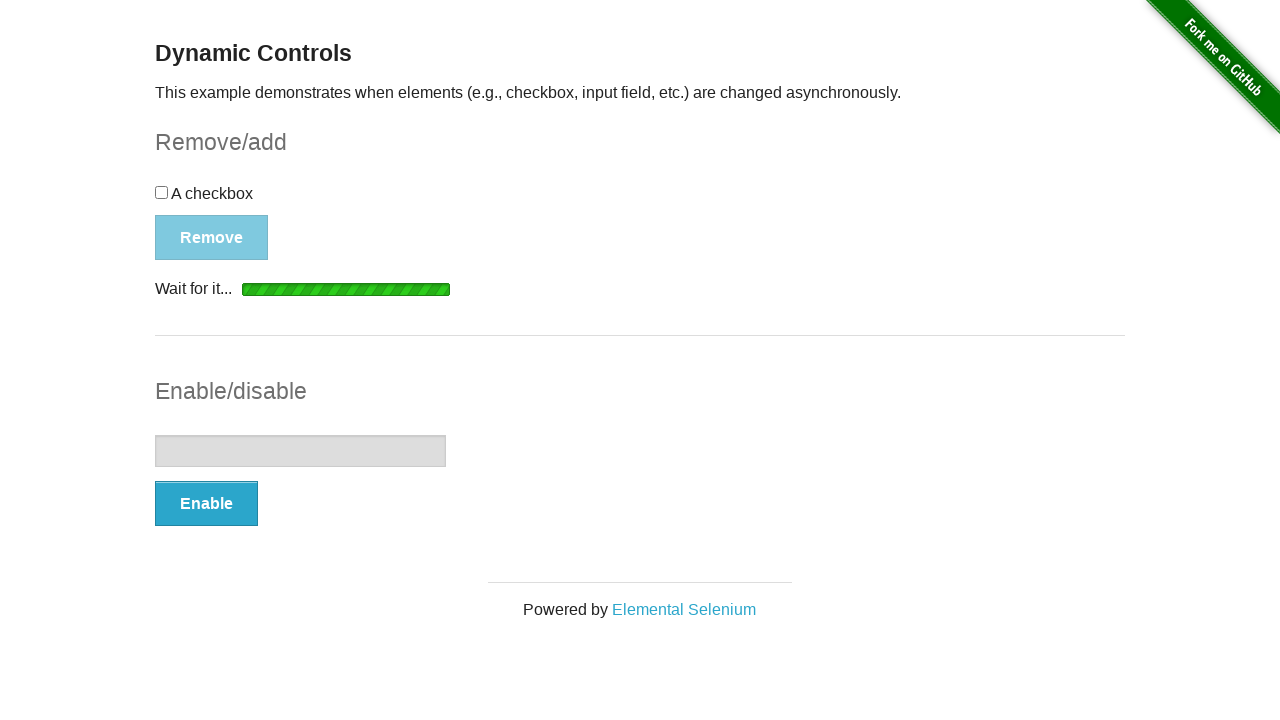

Removal message appeared
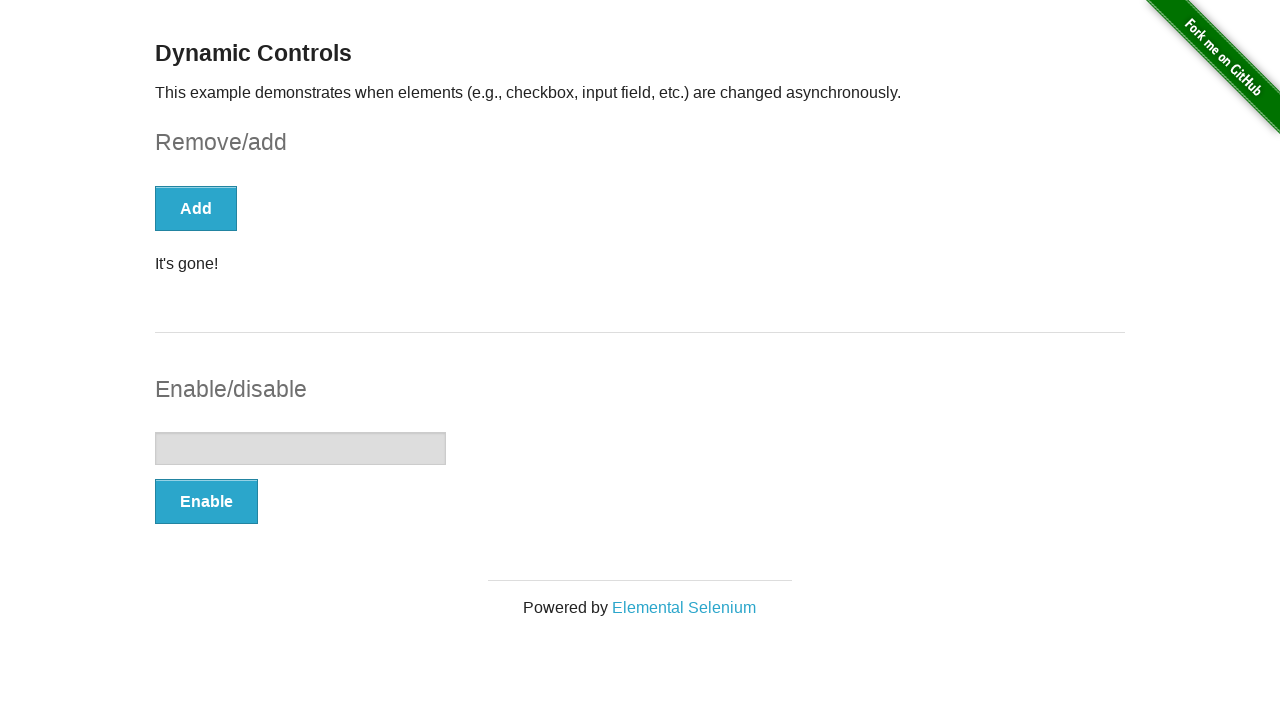

Checkbox element was removed from the page
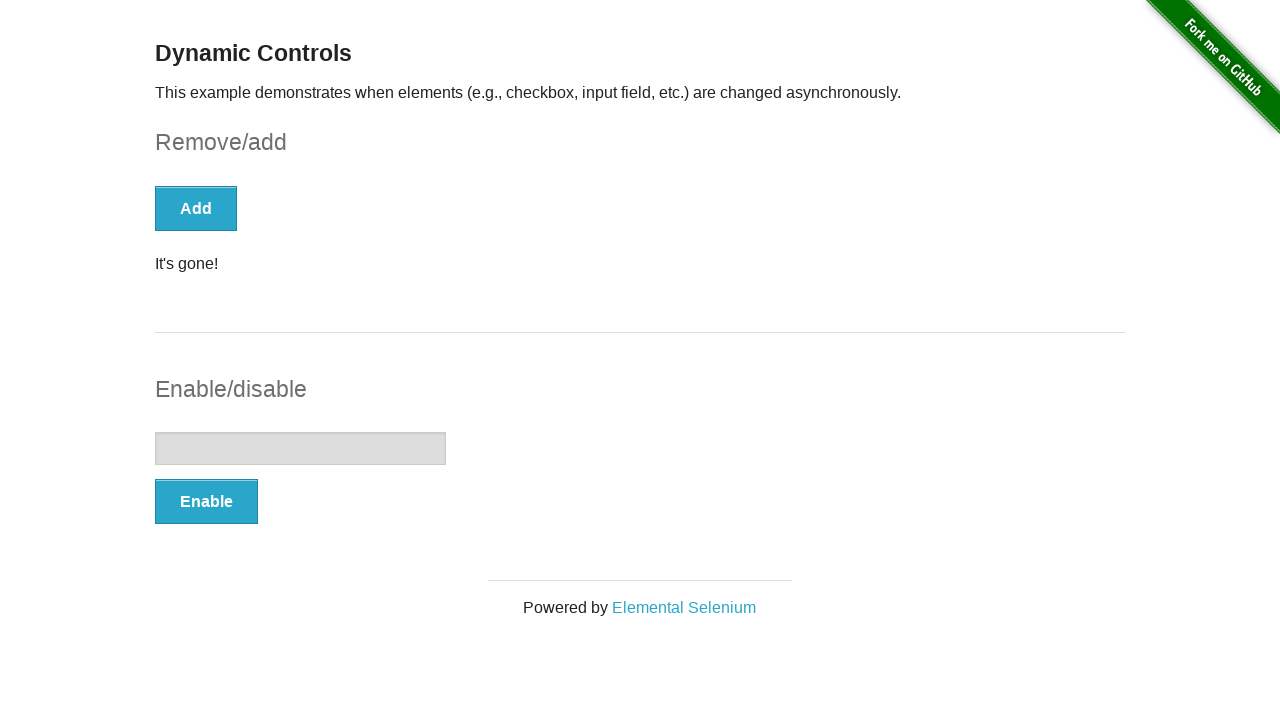

Verified text input field is disabled
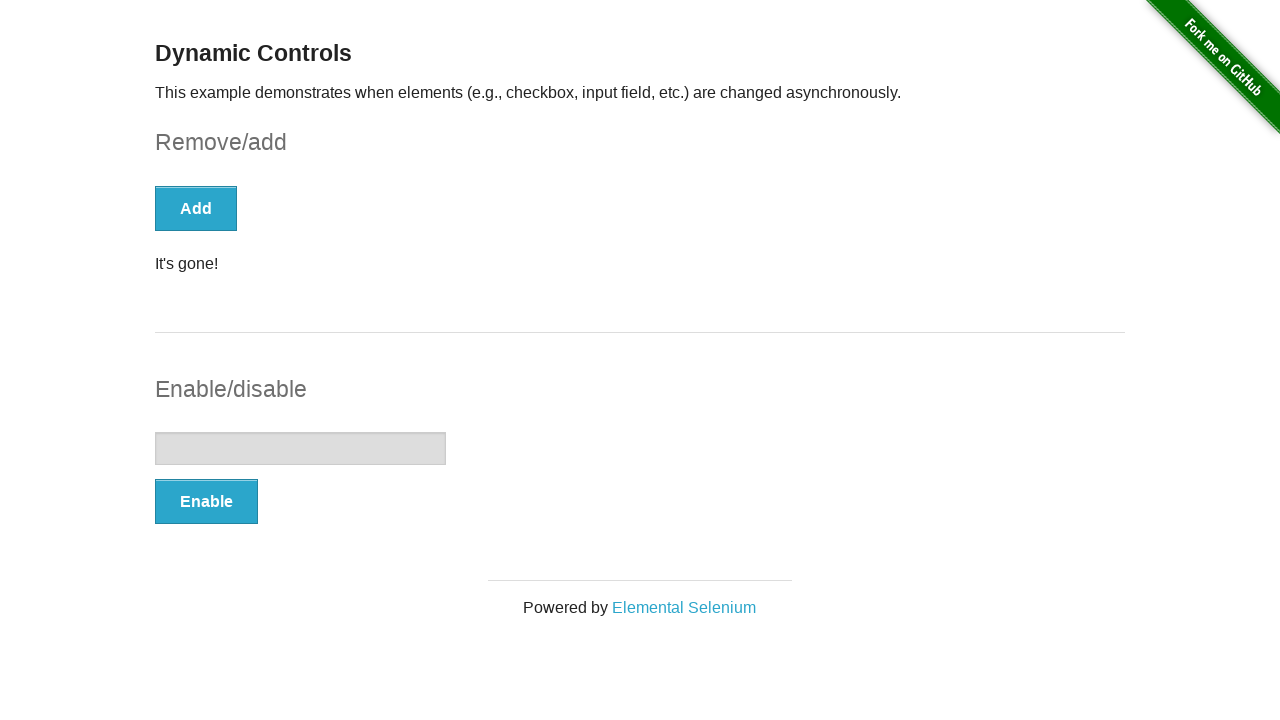

Clicked Enable button to enable text input field at (206, 501) on button:has-text('Enable')
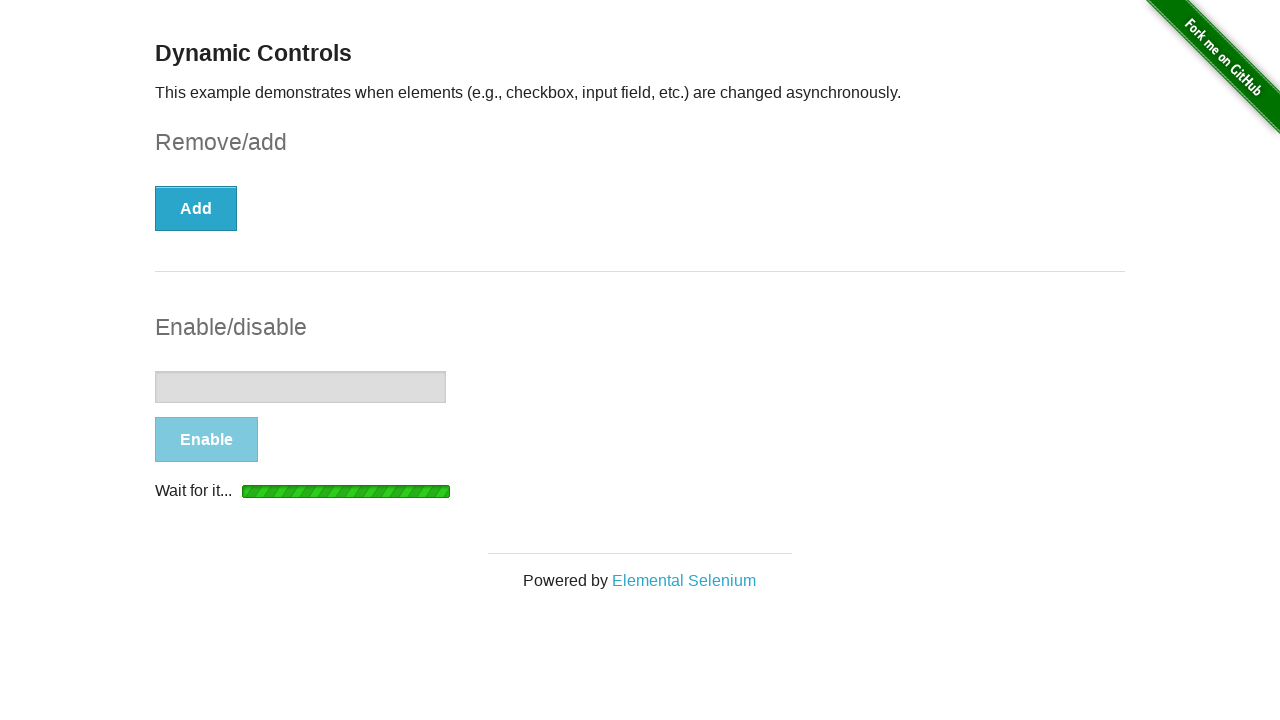

Enable message appeared
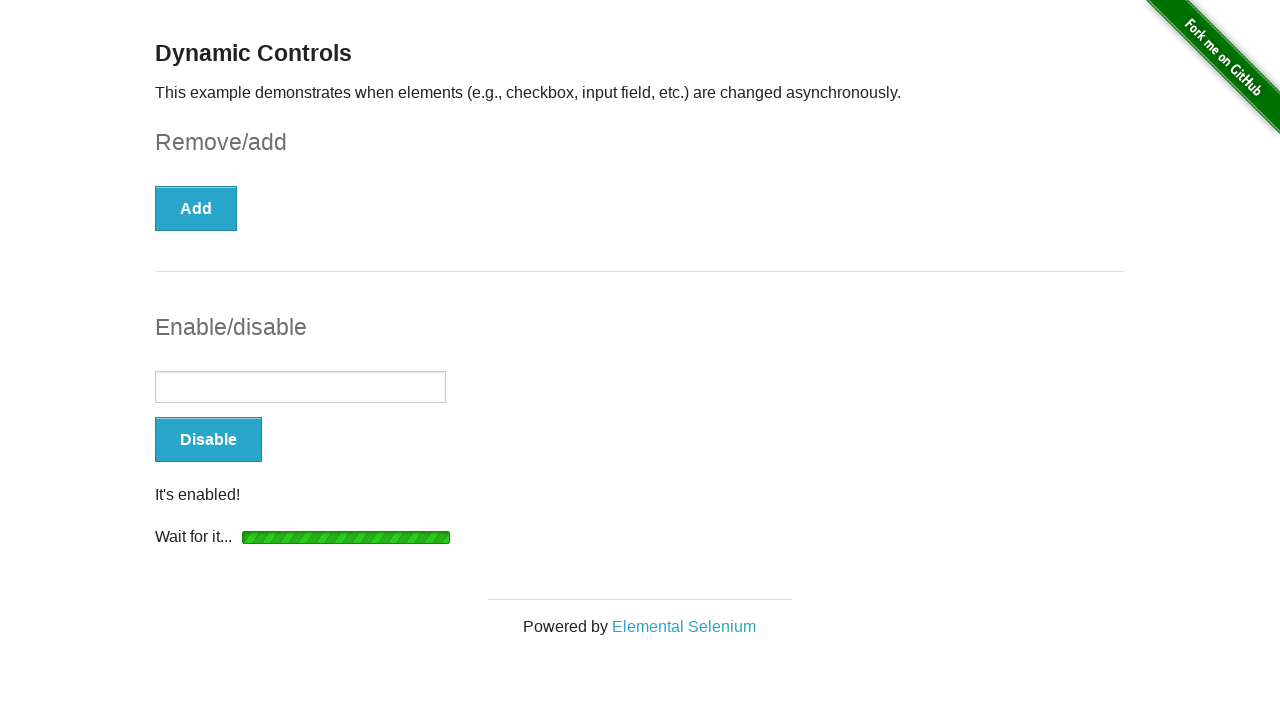

Text input field was successfully enabled
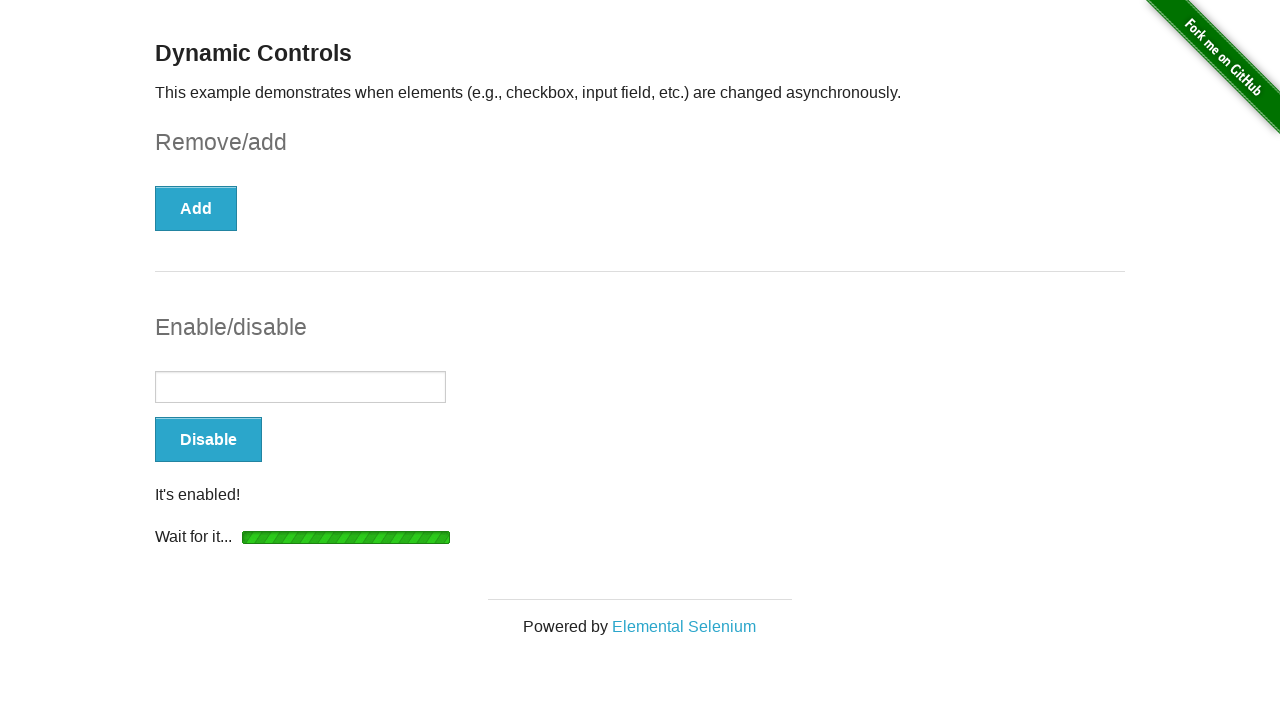

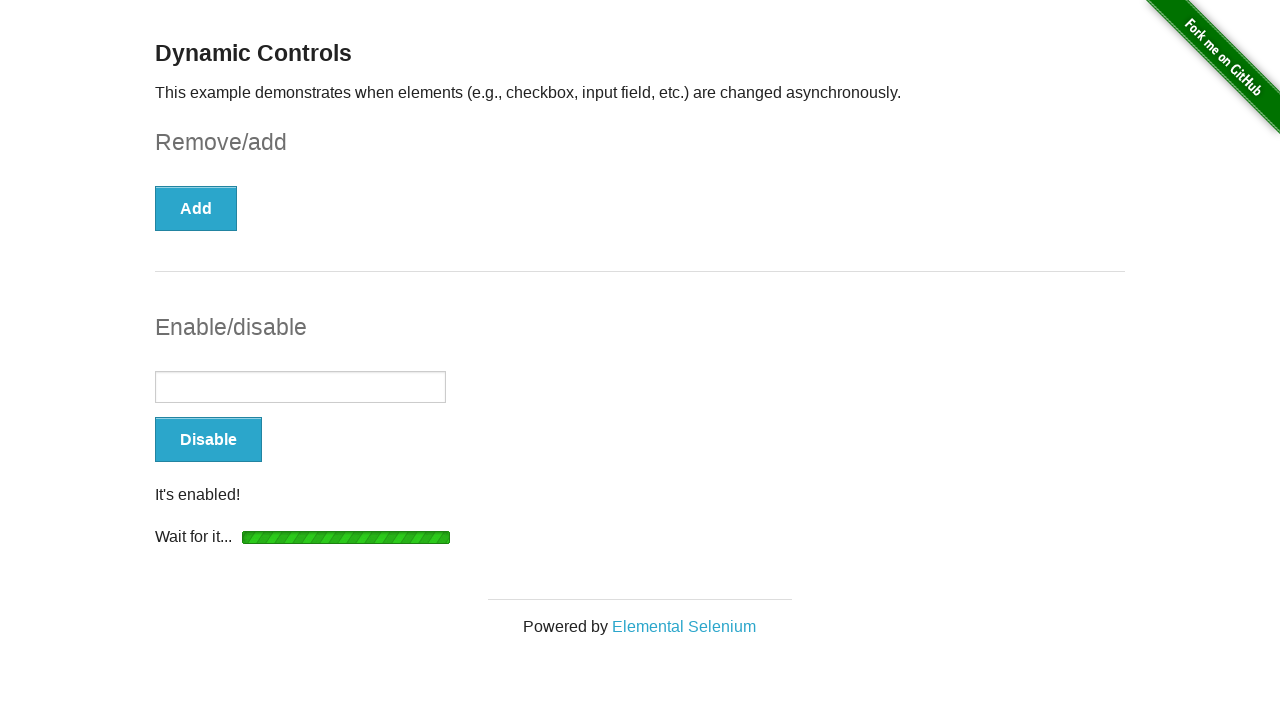